Tests the add and remove elements functionality by clicking the Add Element button to create a Delete button, then clicking Delete to remove it

Starting URL: https://practice.cydeo.com/add_remove_elements/

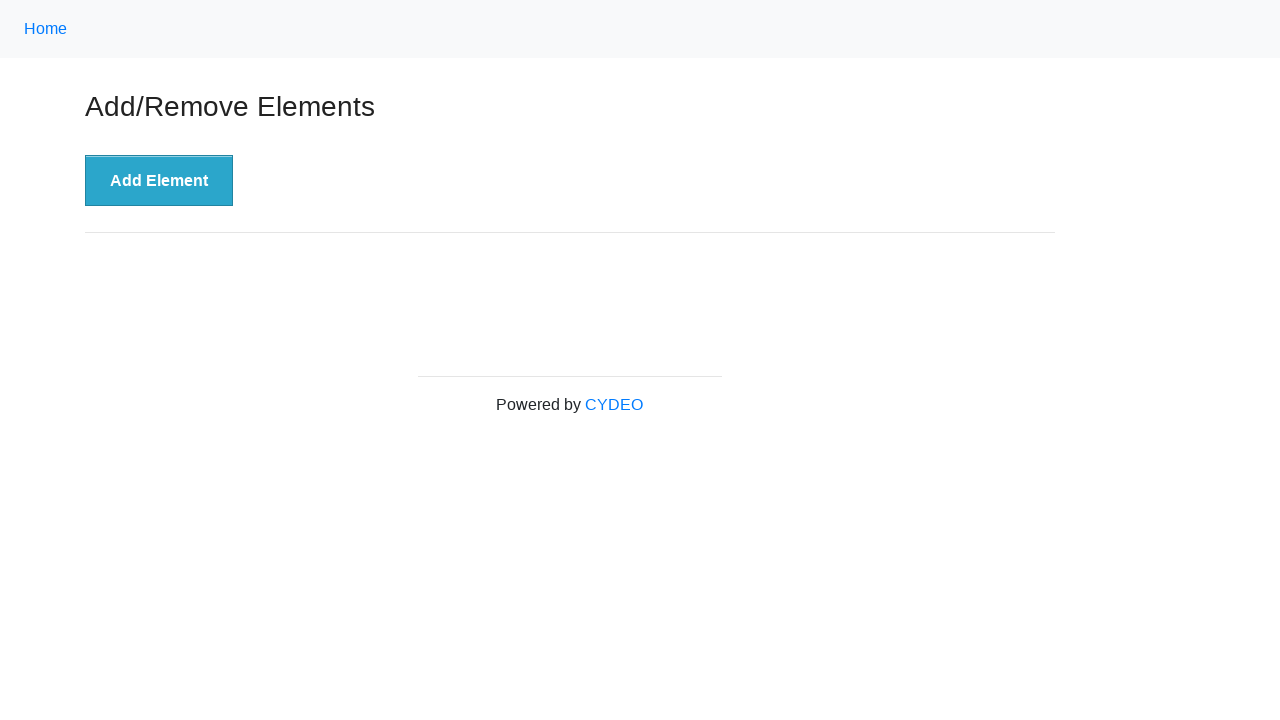

Clicked 'Add Element' button to create a Delete button at (159, 181) on xpath=//button[@onclick='addElement()']
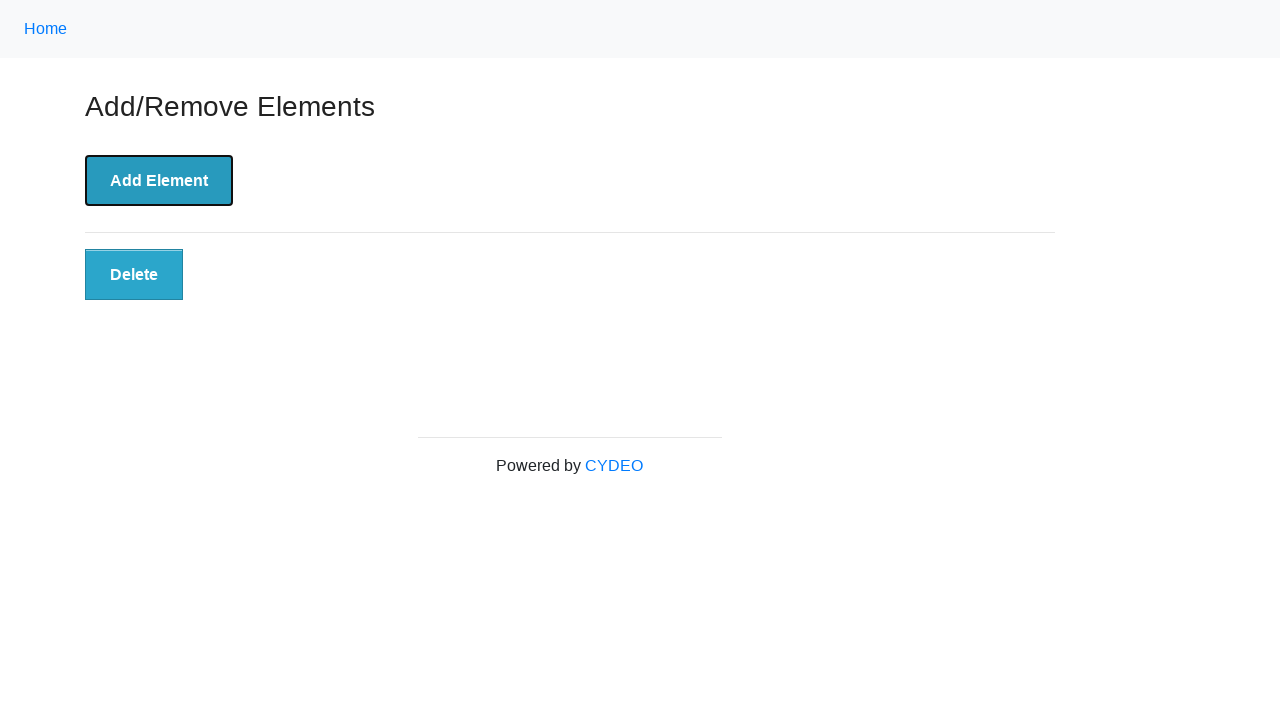

Delete button appeared on the page
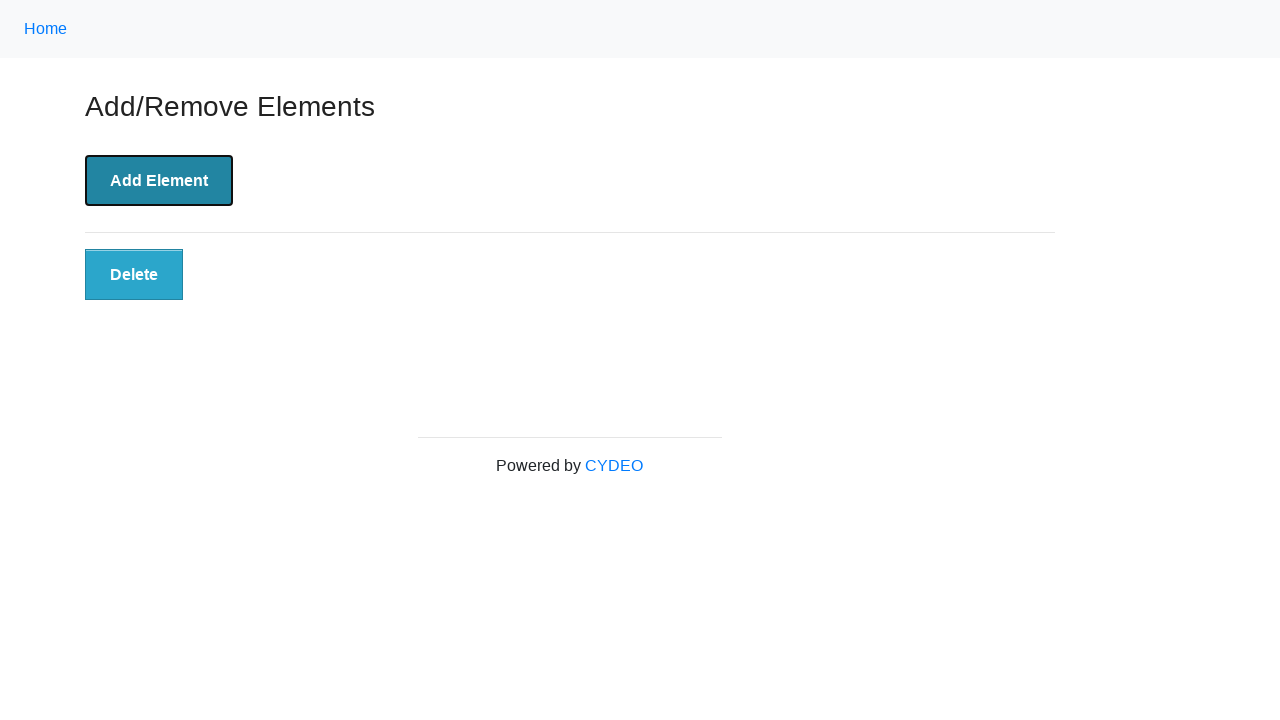

Clicked Delete button to remove the element at (134, 275) on xpath=//button[.='Delete']
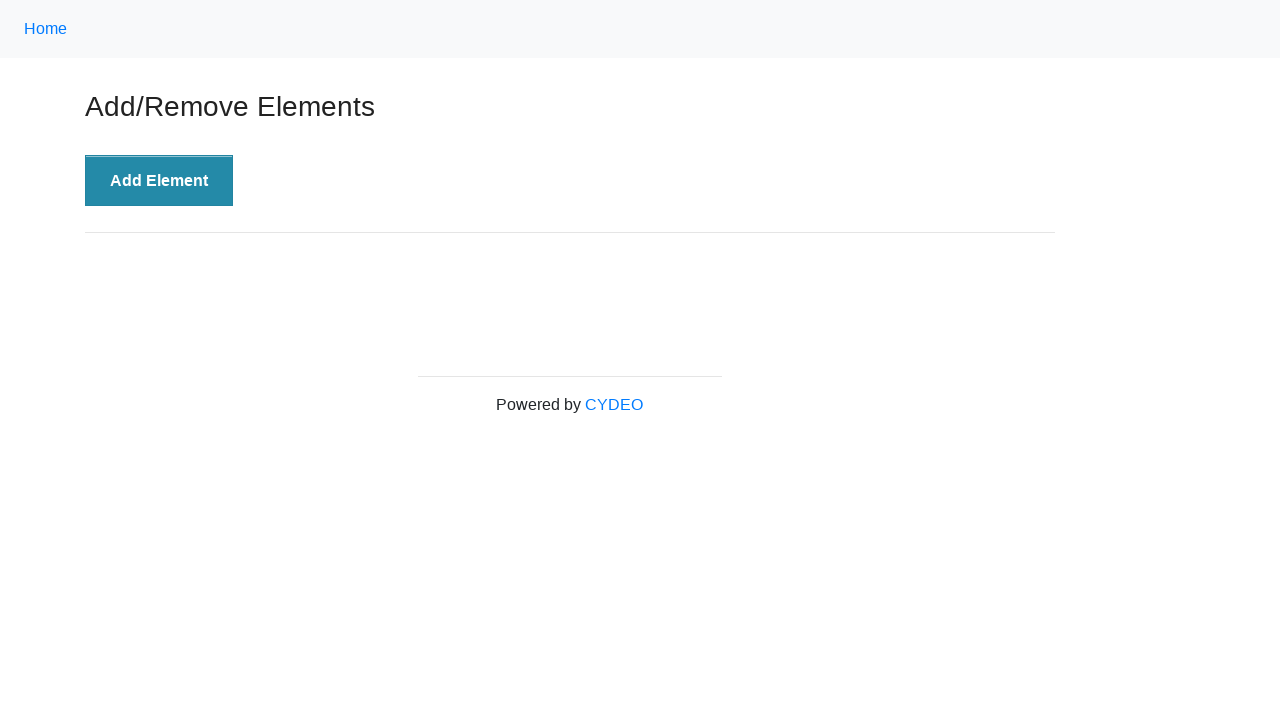

Verified that Delete button is no longer present in the DOM
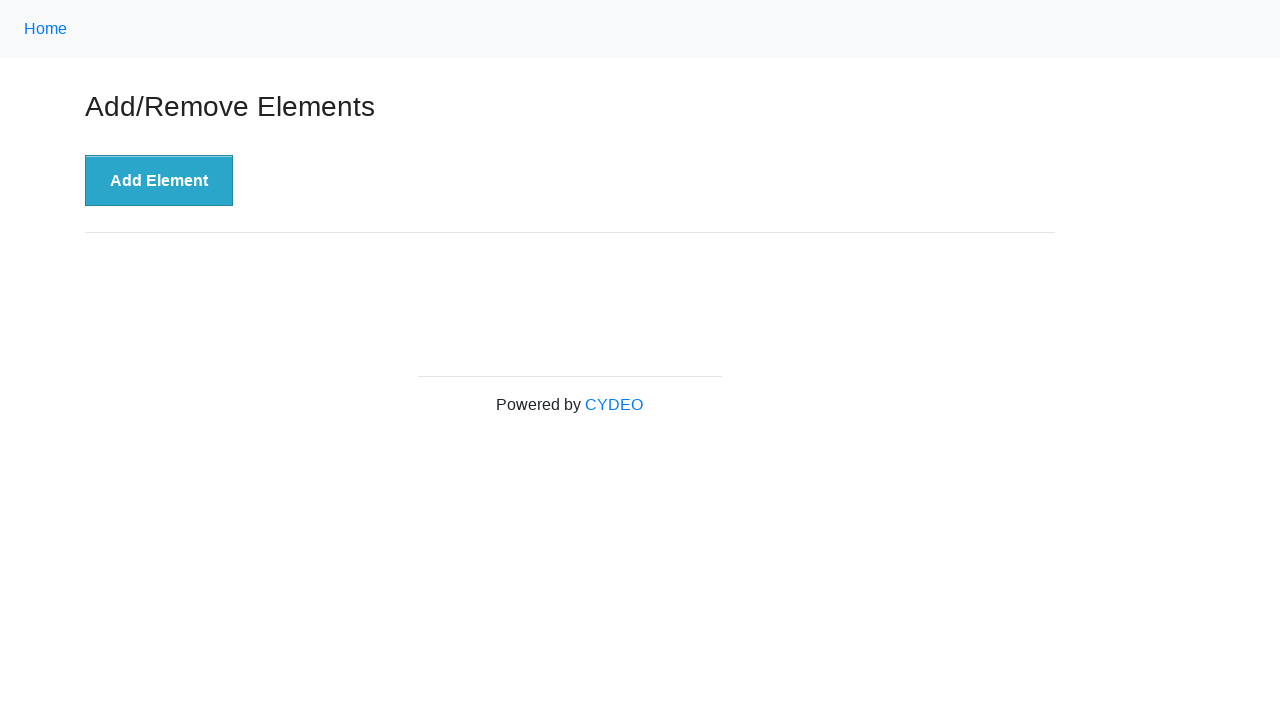

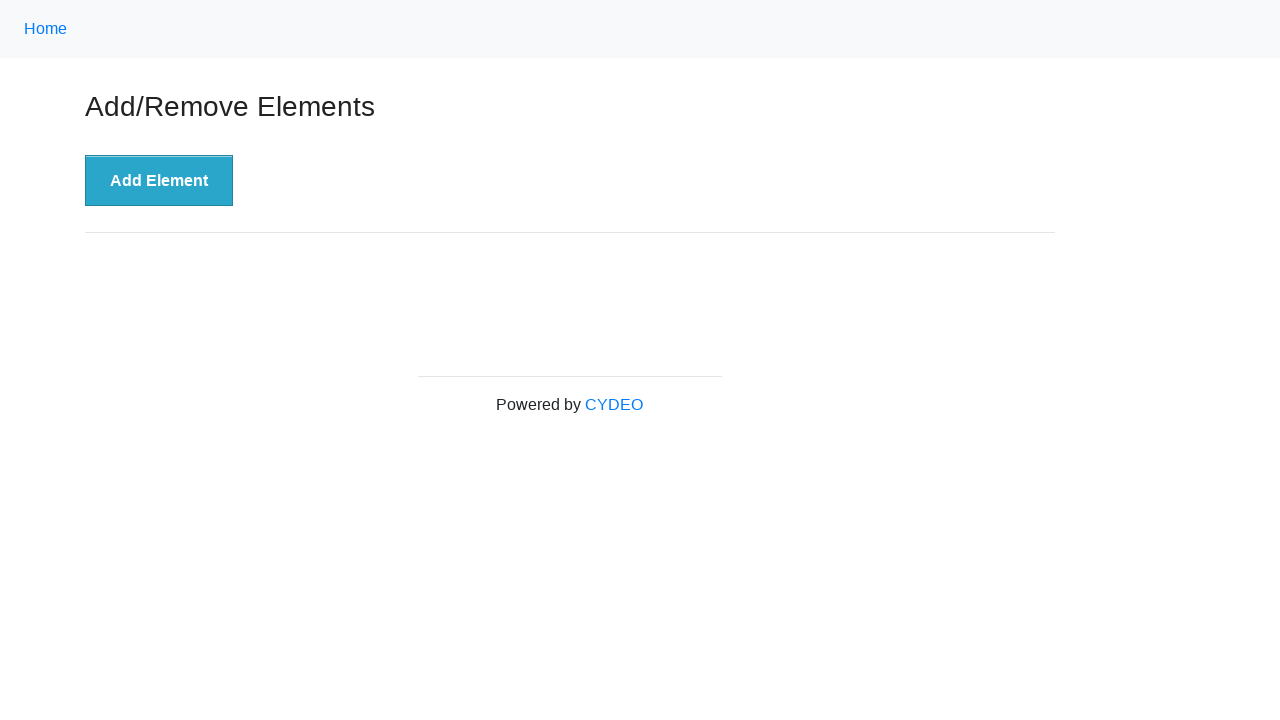